Tests drag and drop functionality within an iframe by dragging a draggable element onto a droppable target

Starting URL: https://jqueryui.com/droppable

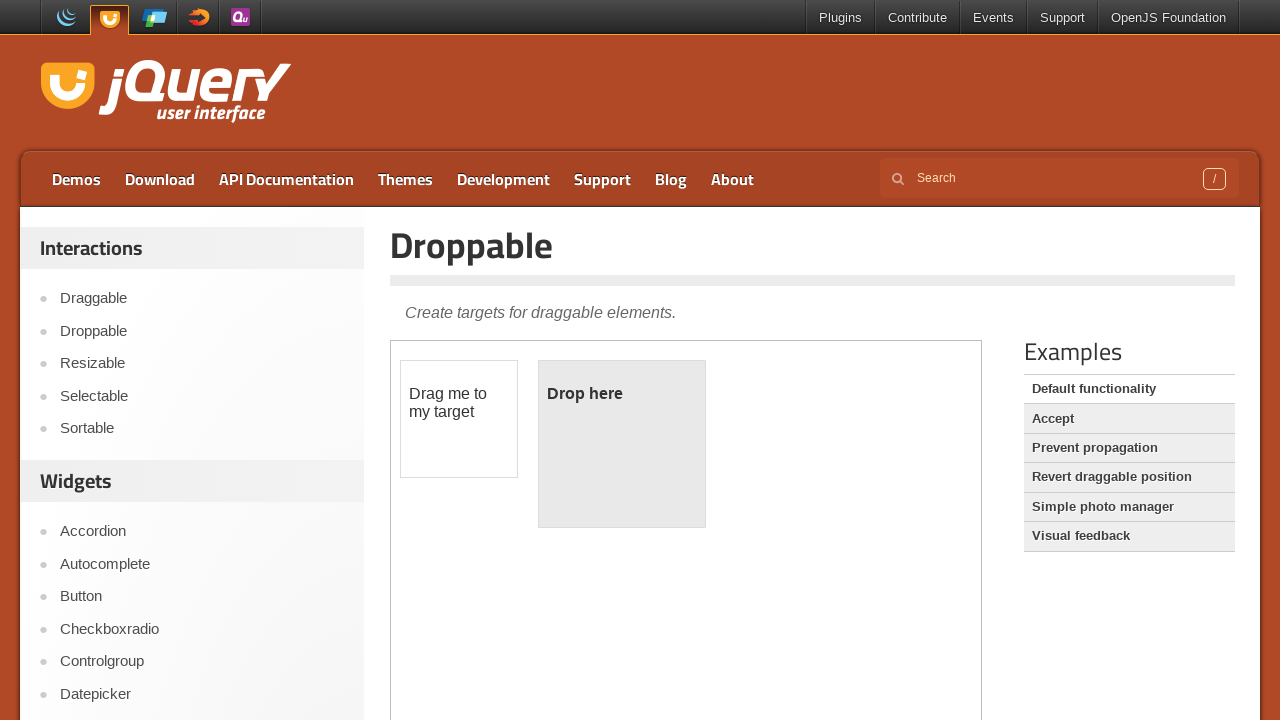

Located the demo iframe containing drag and drop elements
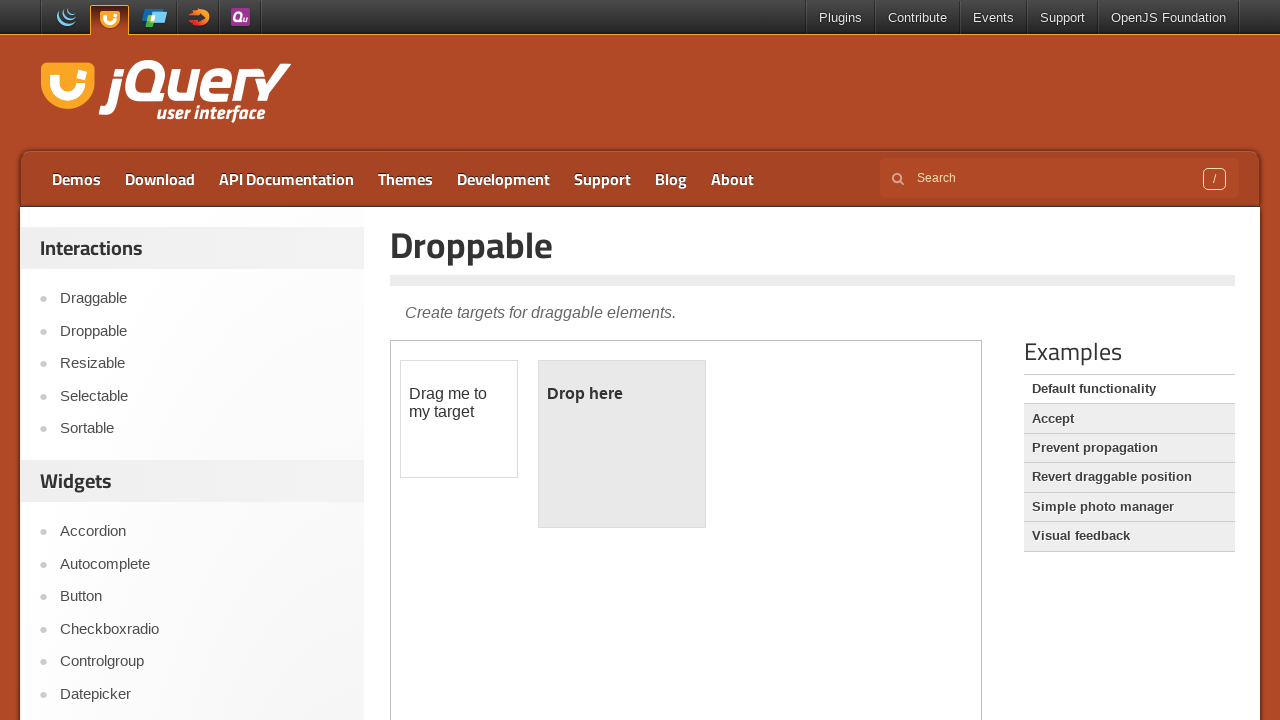

Located the draggable element within the iframe
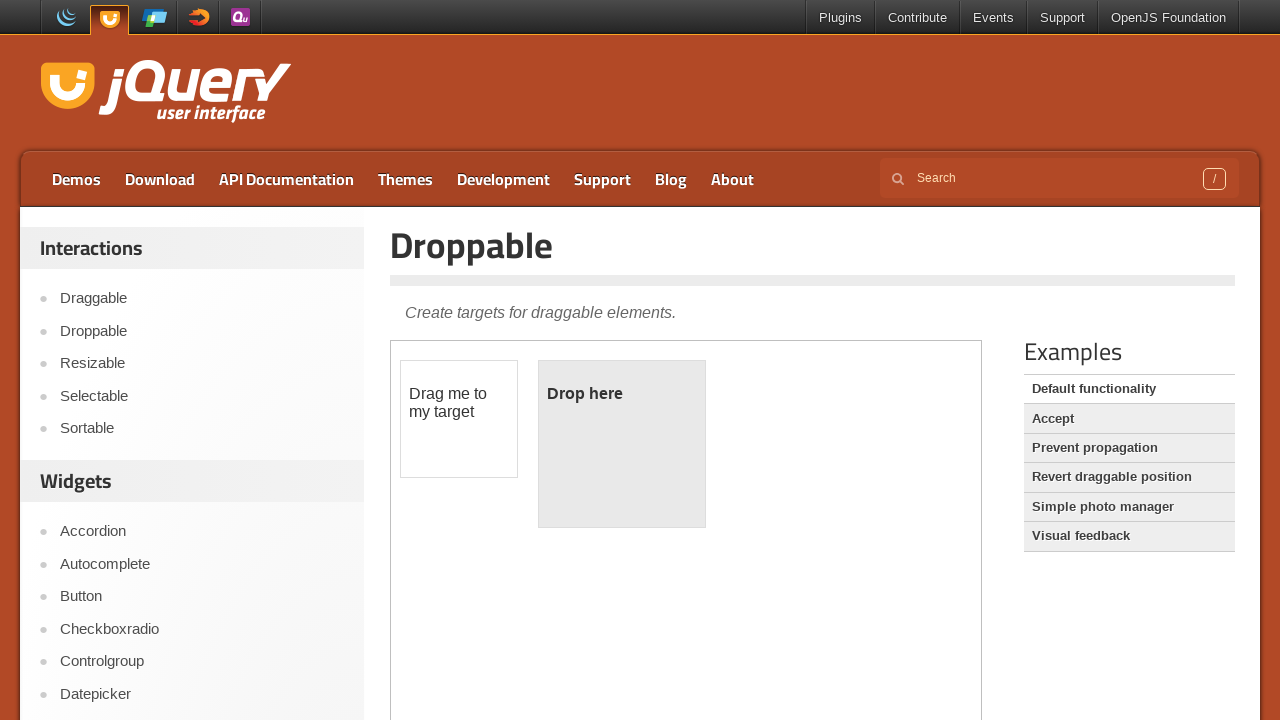

Located the droppable target element within the iframe
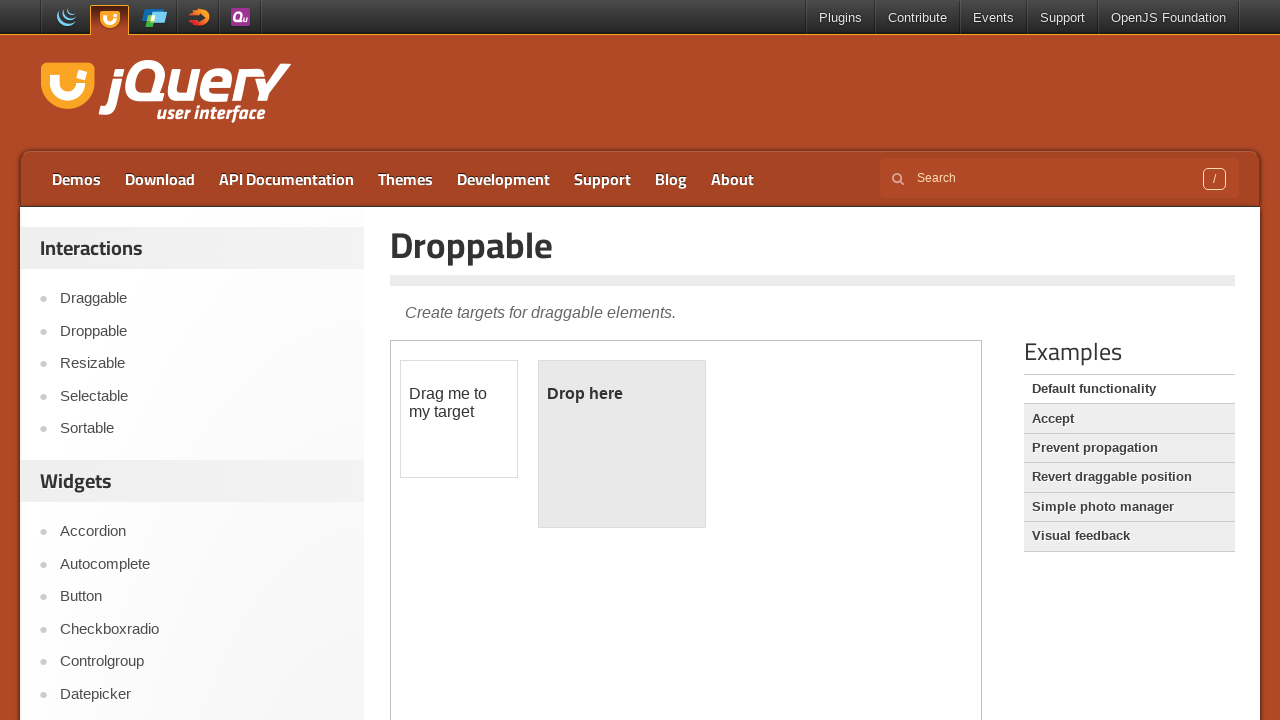

Dragged the draggable element onto the droppable target at (622, 444)
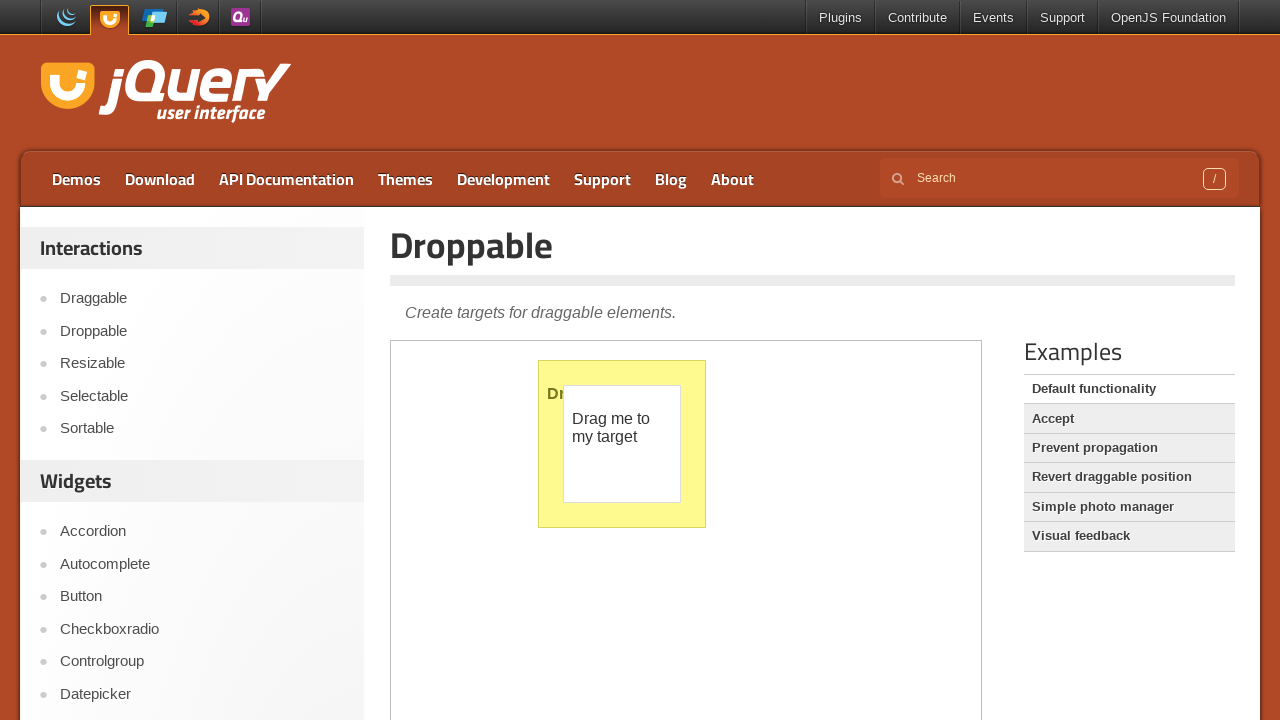

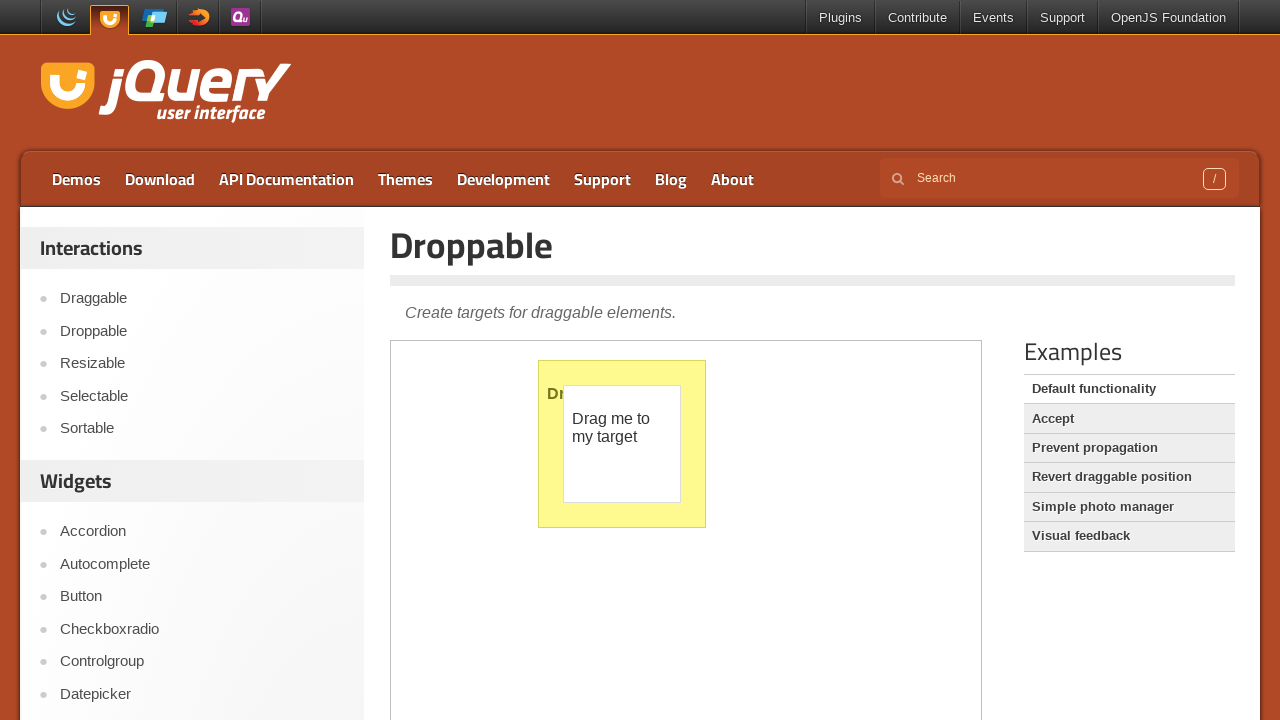